Tests a slow calculator by setting a delay value, performing a calculation (7 + 8), and verifying the result equals 15

Starting URL: https://bonigarcia.dev/selenium-webdriver-java/slow-calculator.html

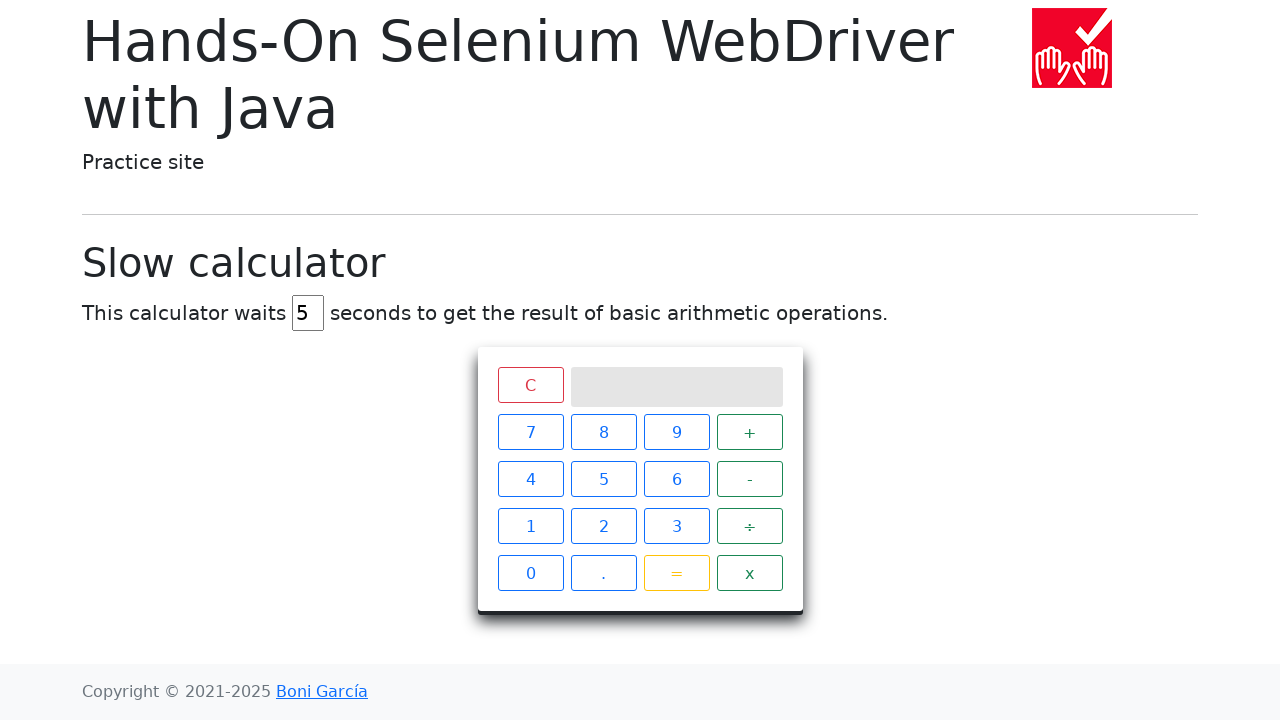

Navigated to slow calculator page
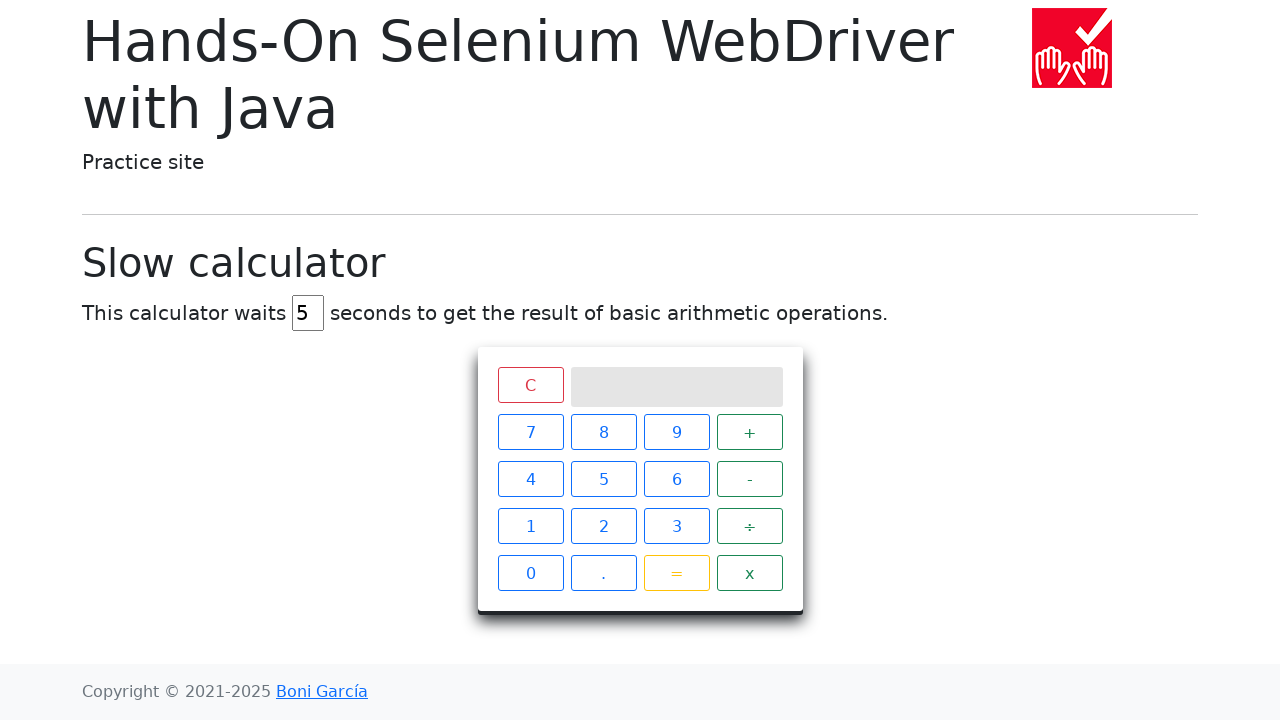

Delay field selector appeared
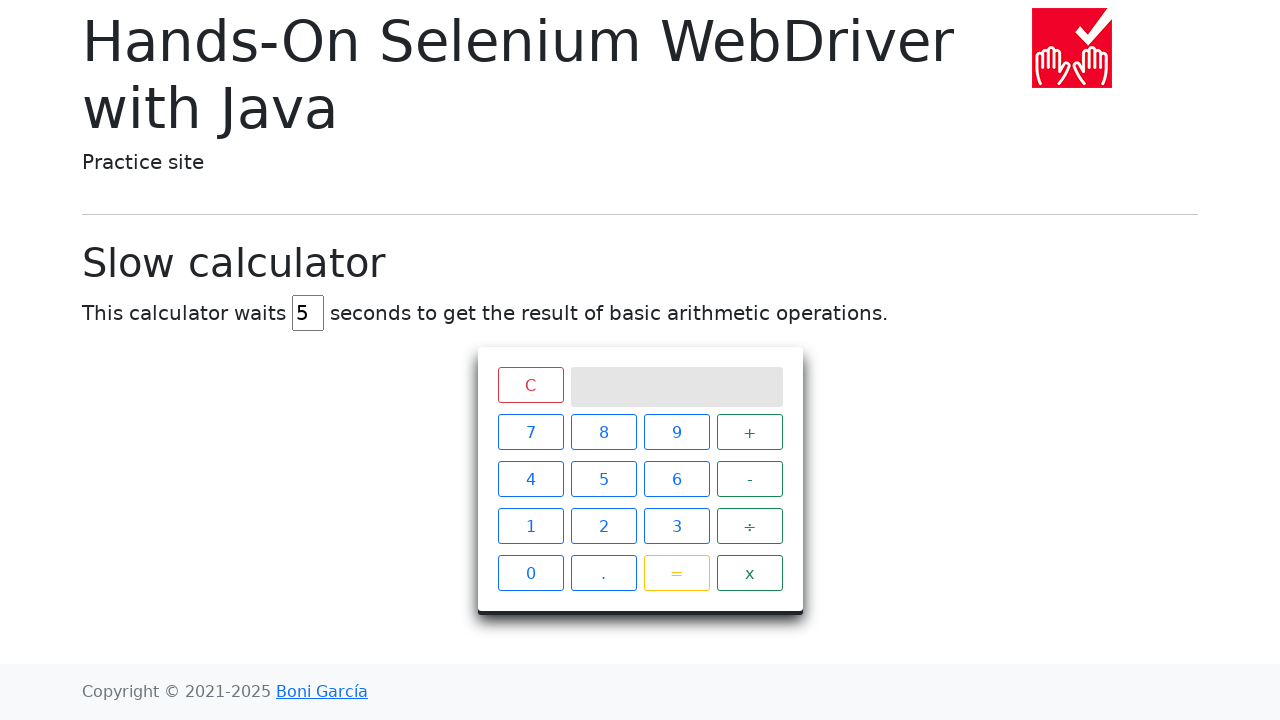

Clicked on delay field
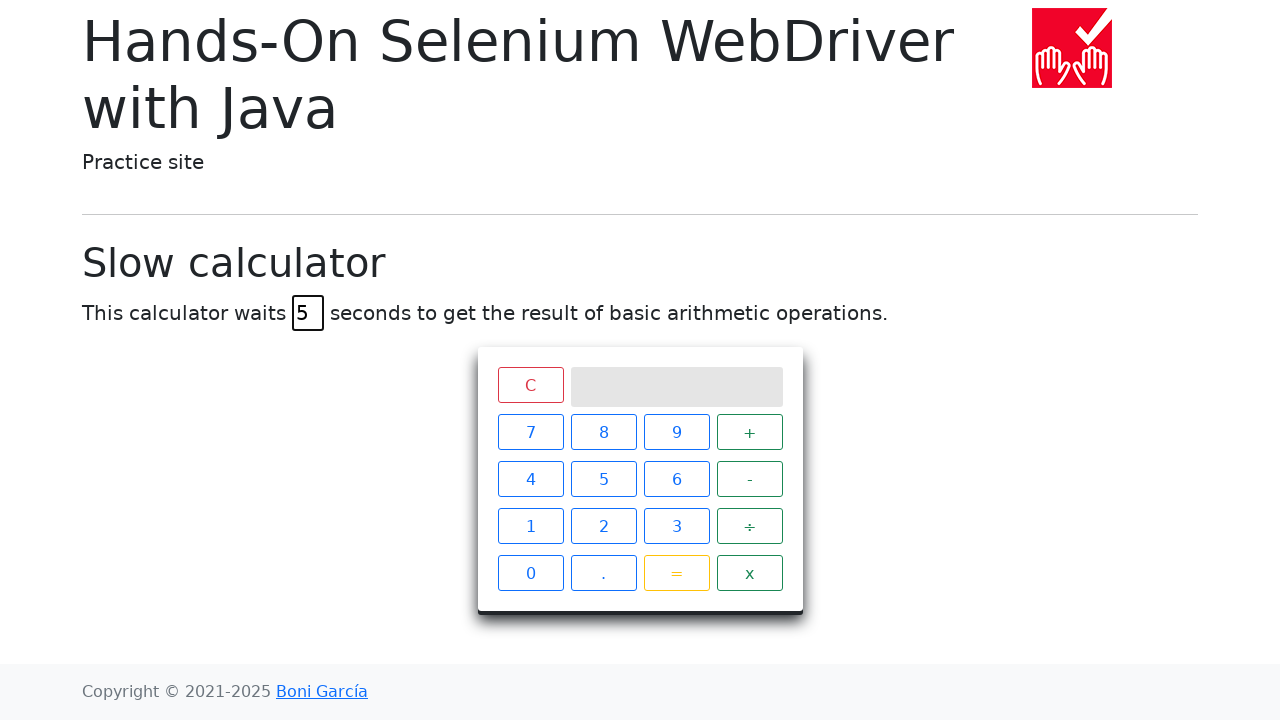

Cleared delay field
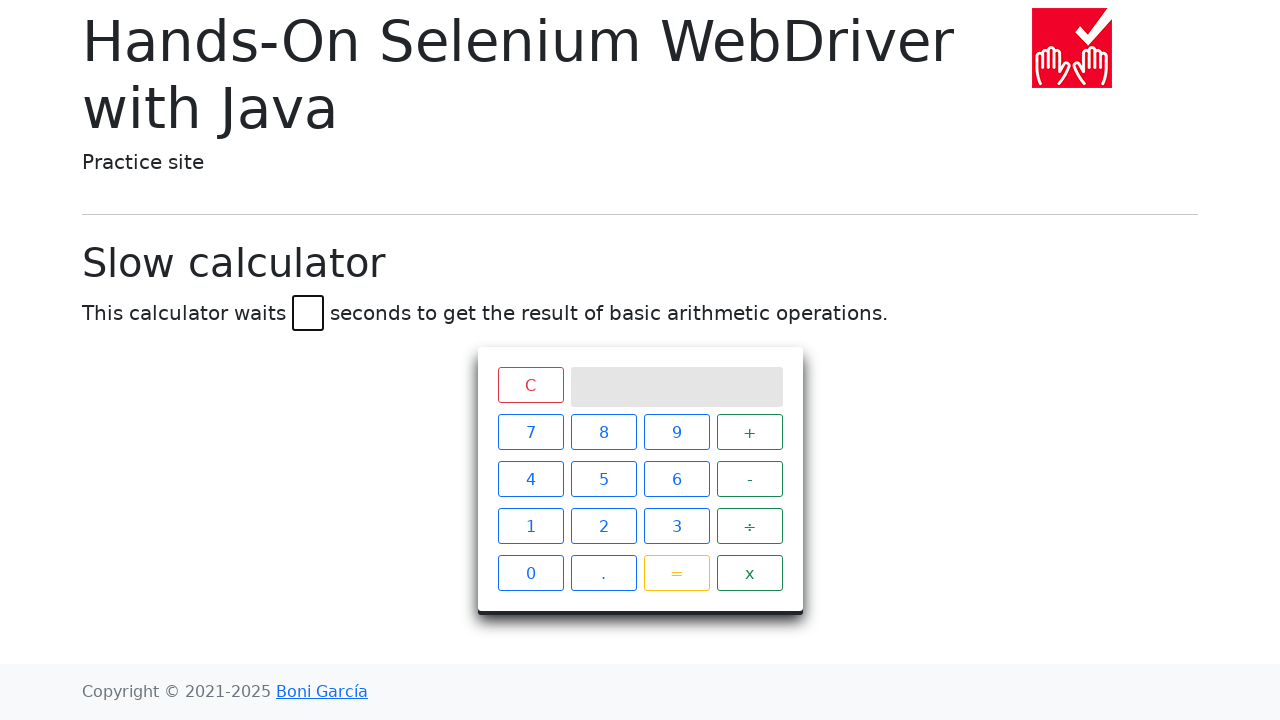

Set delay value to 45 seconds
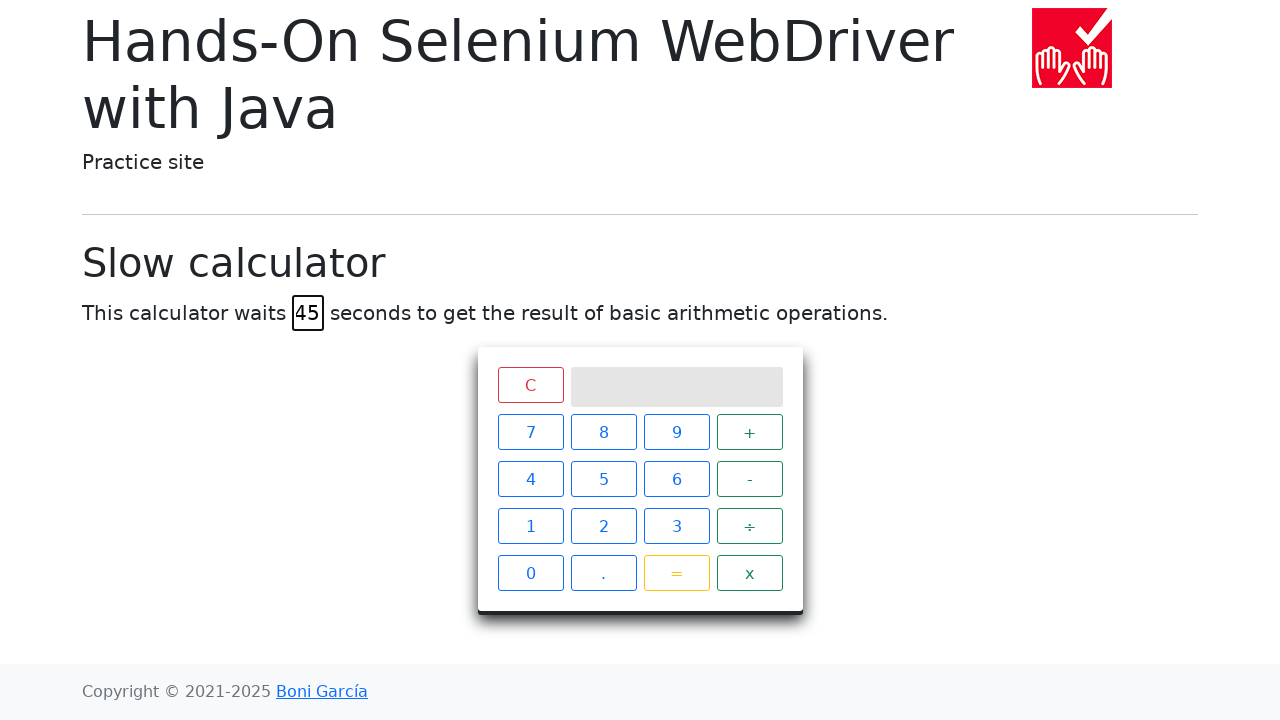

Clicked number 7 at (530, 432) on xpath=//span[text()="7"]
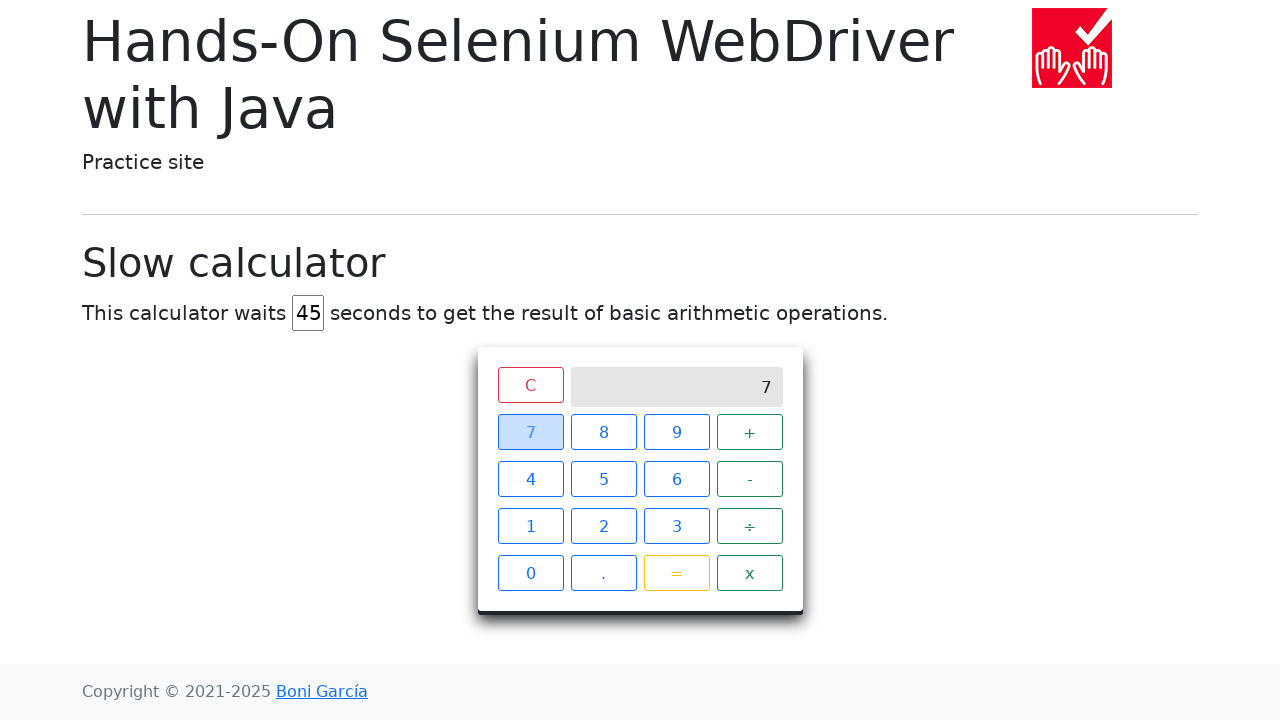

Clicked plus operator at (750, 432) on xpath=//span[text()="+"]
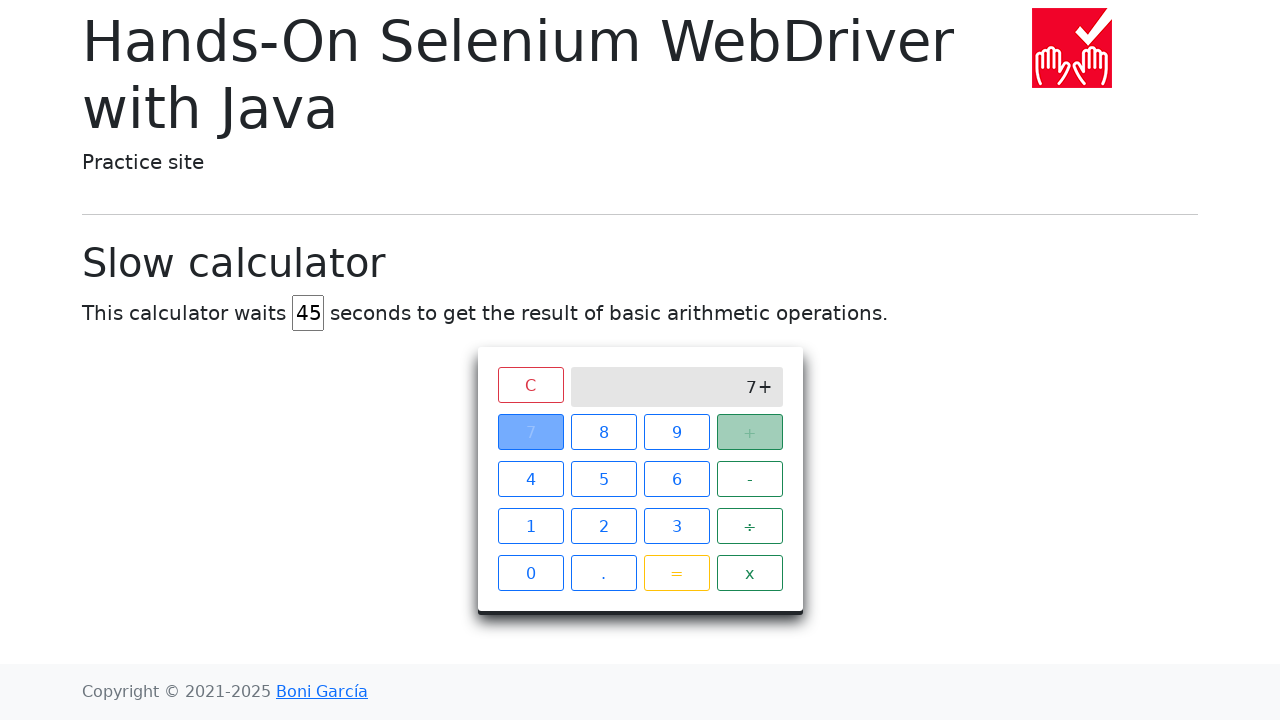

Clicked number 8 at (604, 432) on xpath=//span[text()="8"]
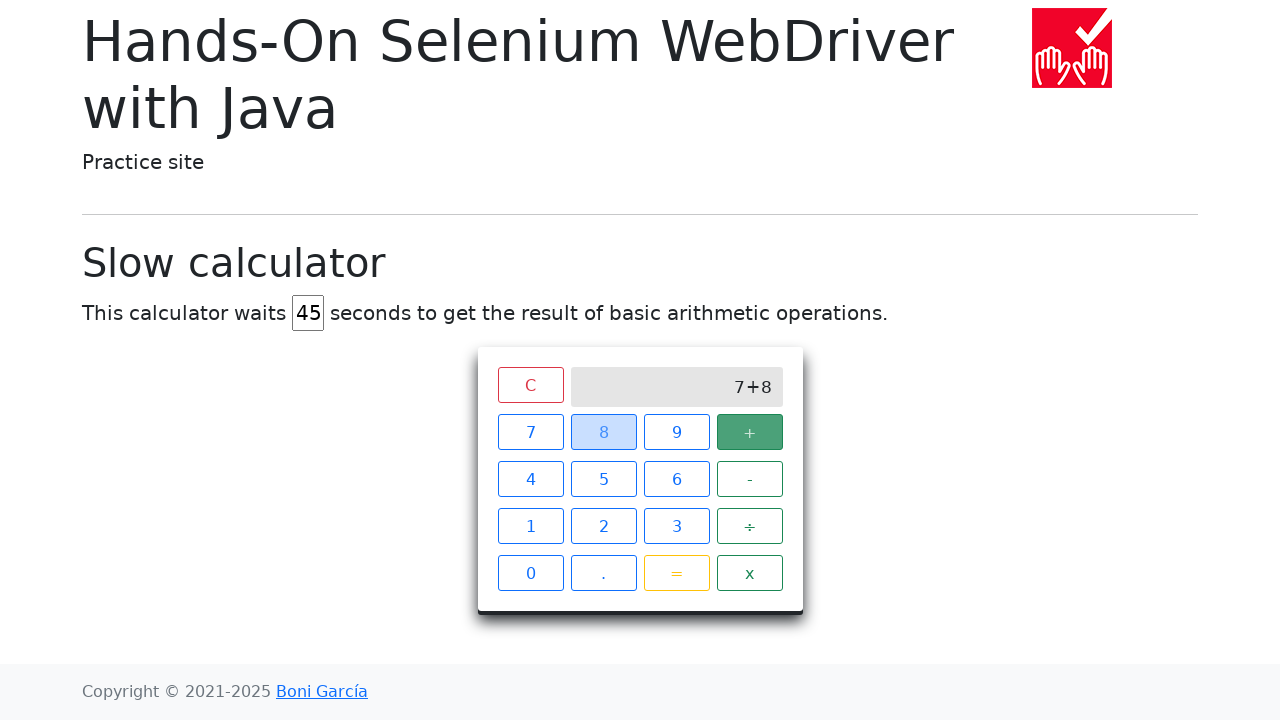

Clicked equals button at (676, 573) on xpath=//span[text()="="]
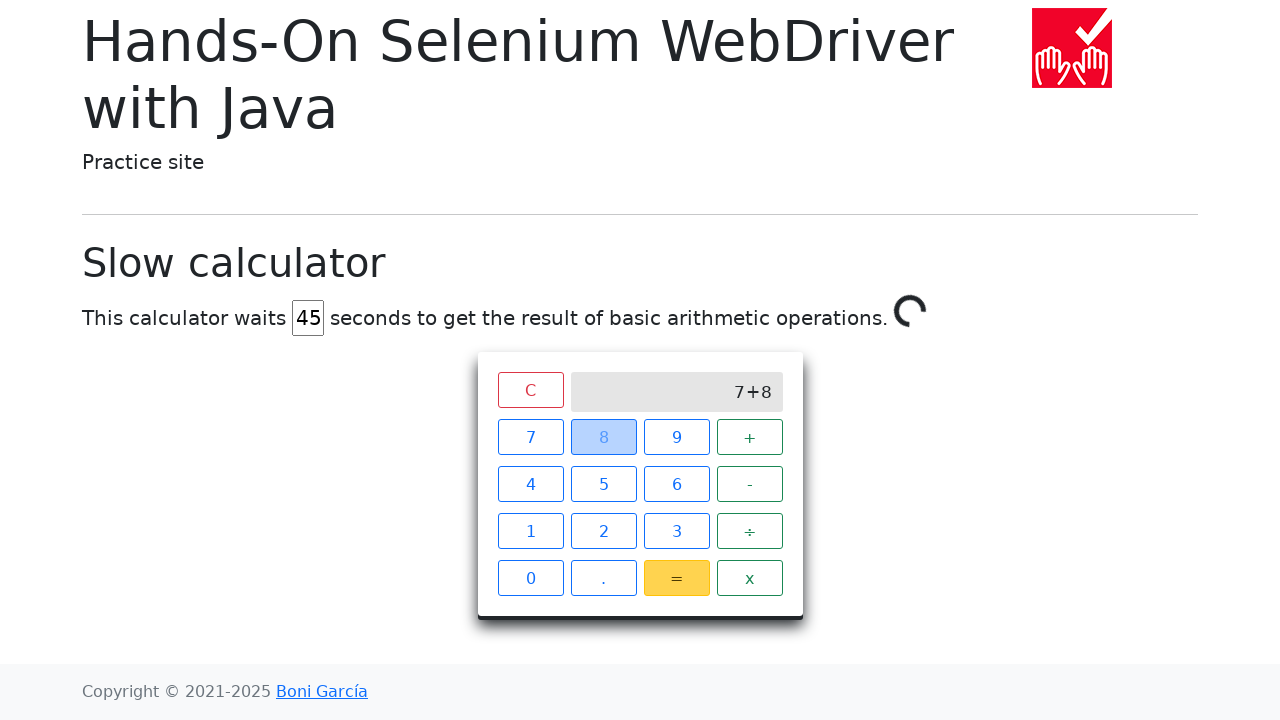

Calculation result equals 15 verified
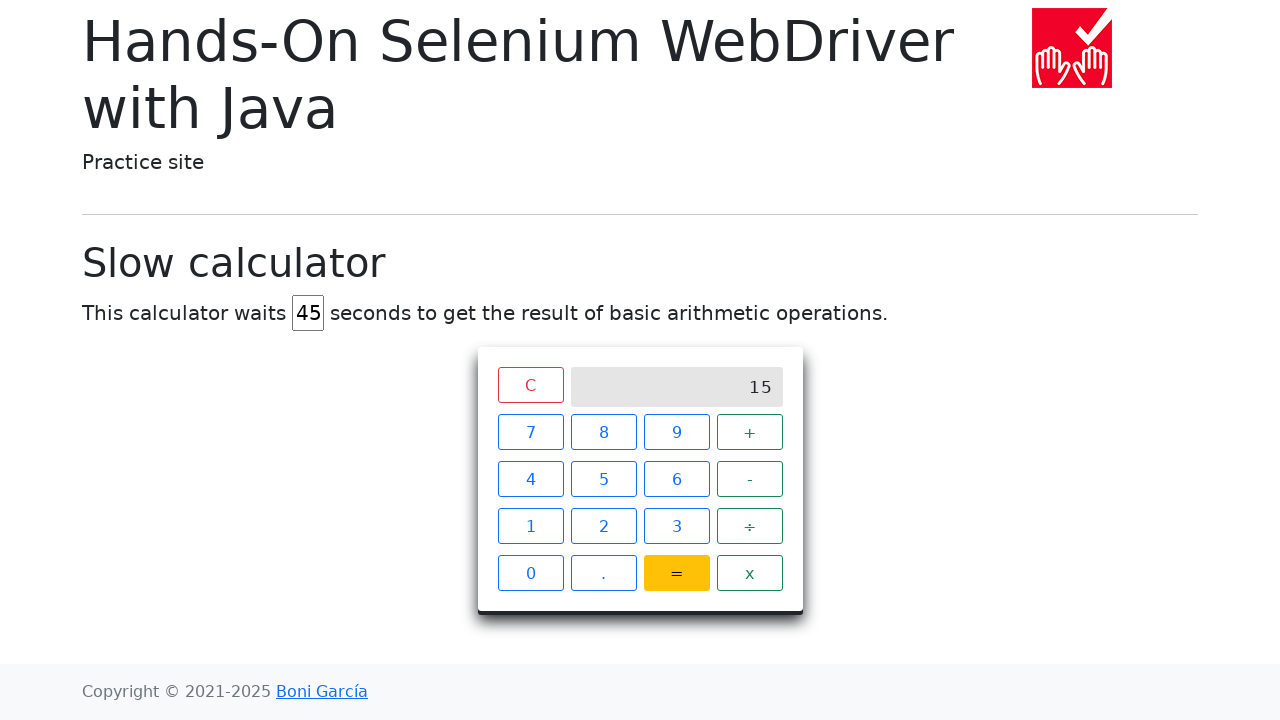

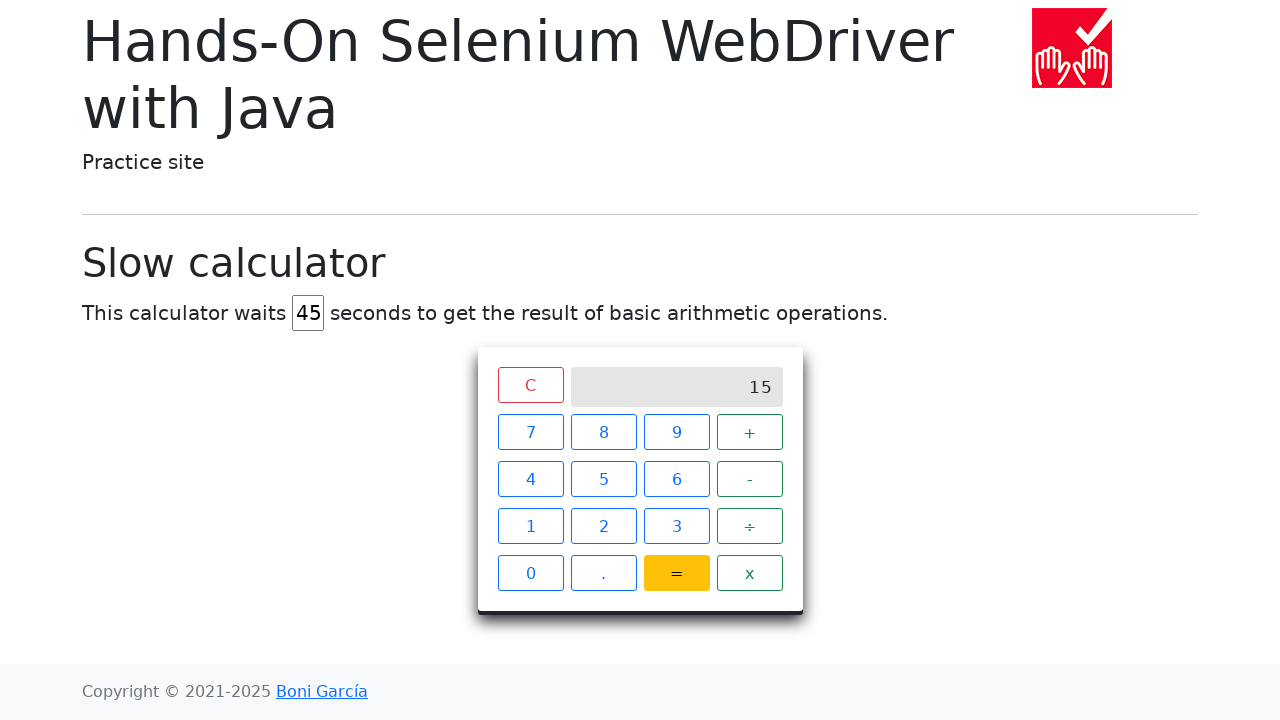